Tests keyboard interaction by using Tab key to navigate to a field and then typing text into it

Starting URL: https://www.hyrtutorials.com/p/basic-controls.html

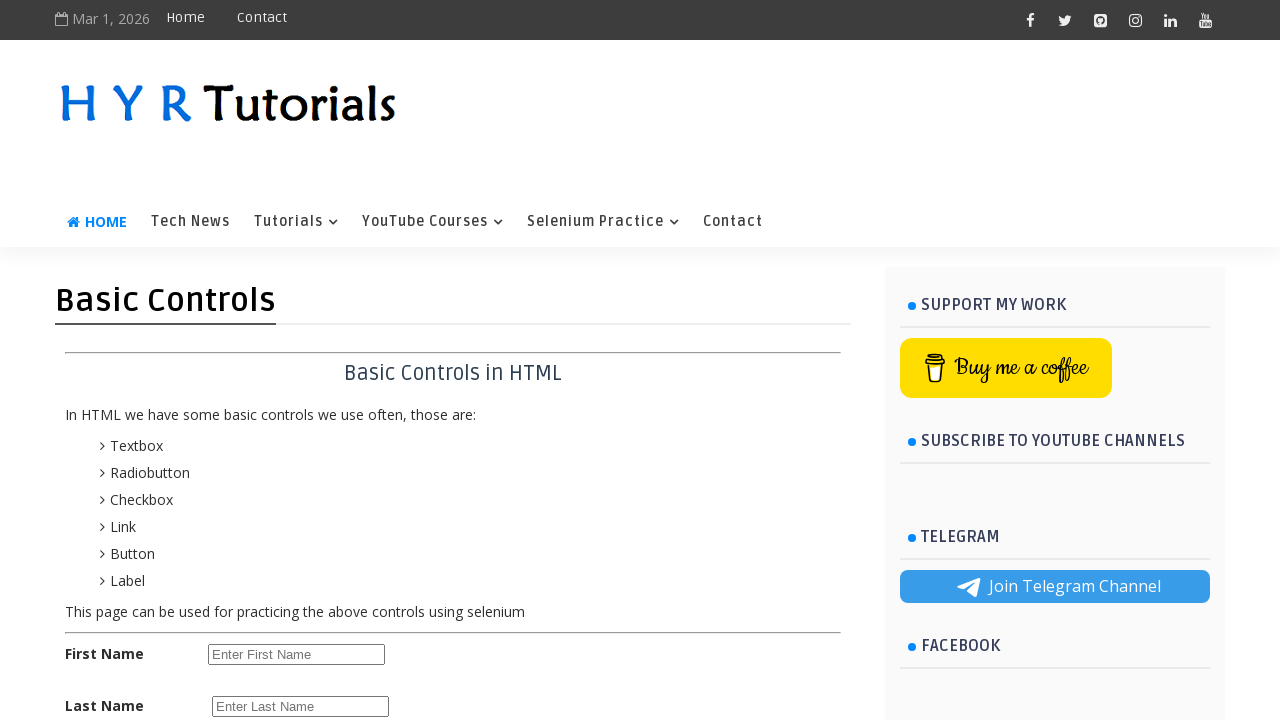

Located the firstName input field
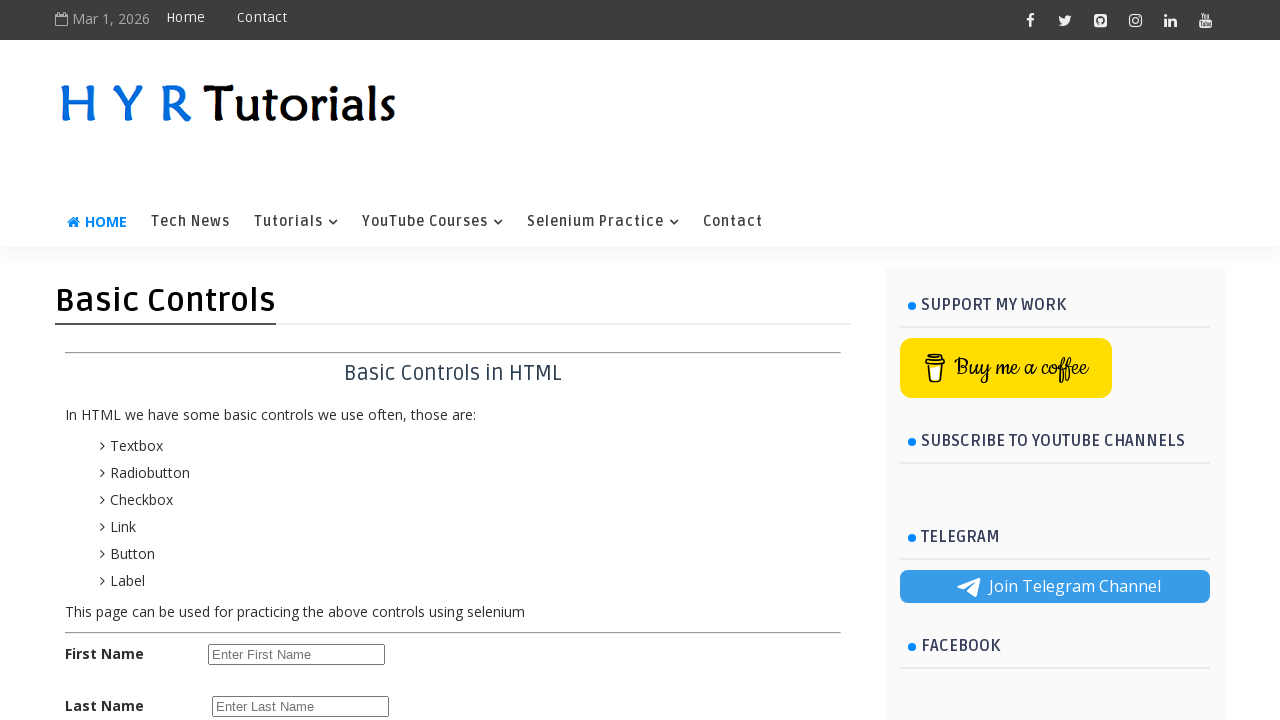

Pressed Tab key to navigate from firstName field on xpath=//input[@id='firstName']
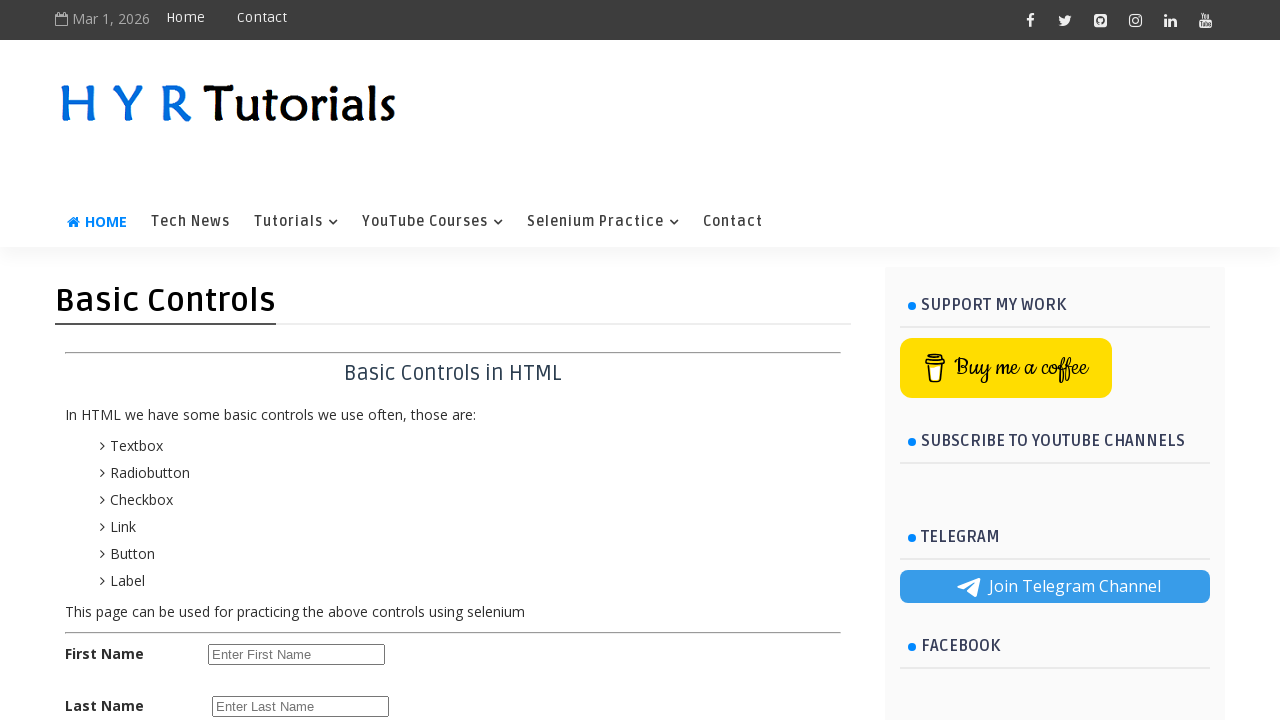

Typed 'danish' into the field using keyboard
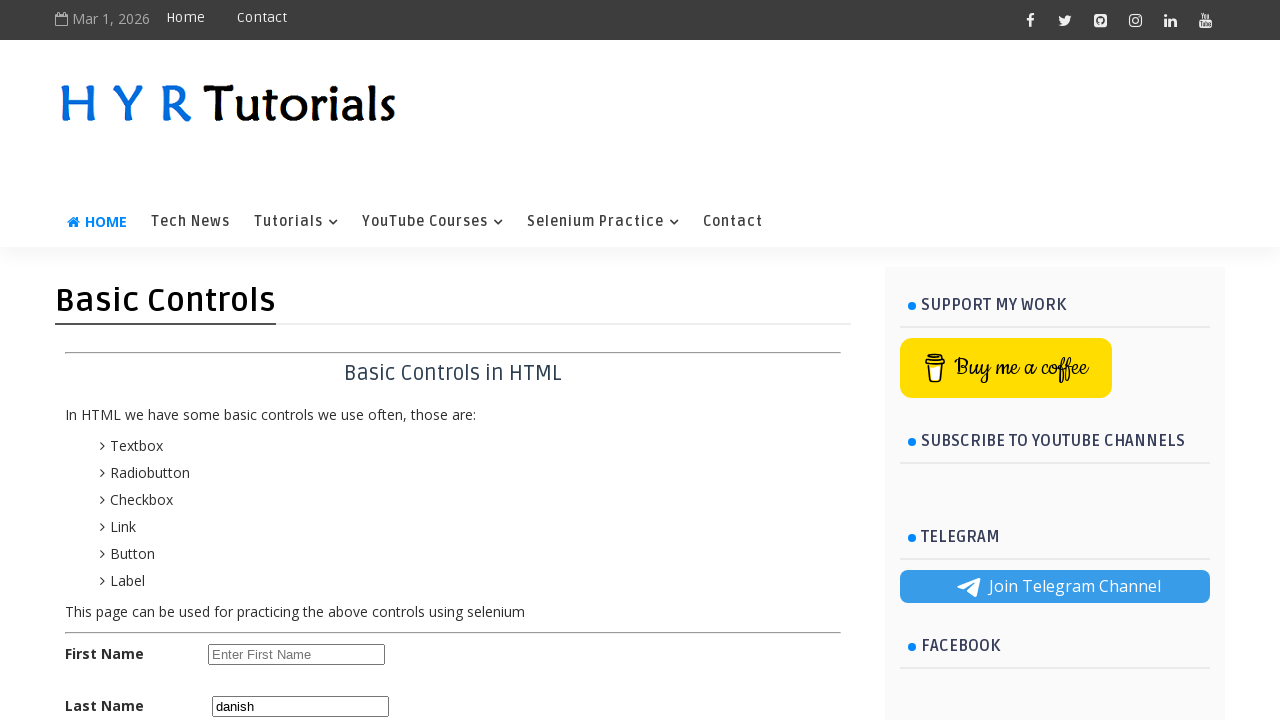

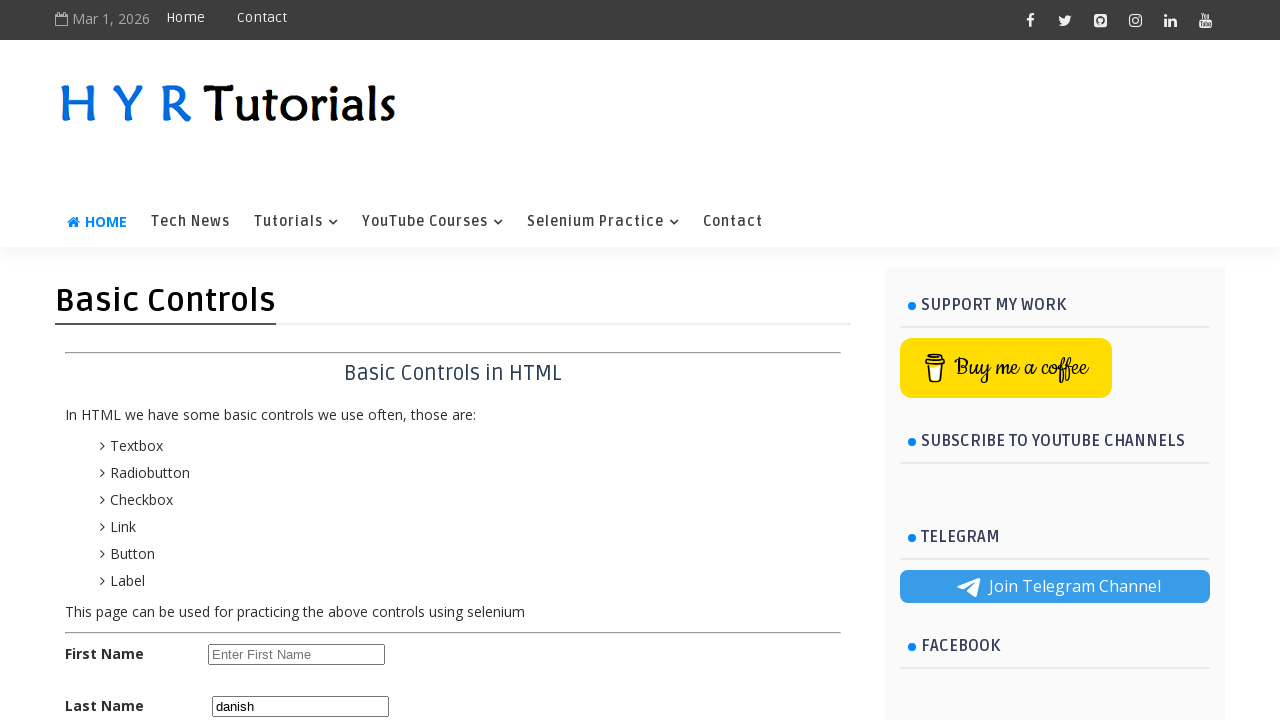